Tests the progress bar functionality by starting the progress bar, waiting for it to reach approximately 75%, and stopping it

Starting URL: http://uitestingplayground.com/progressbar

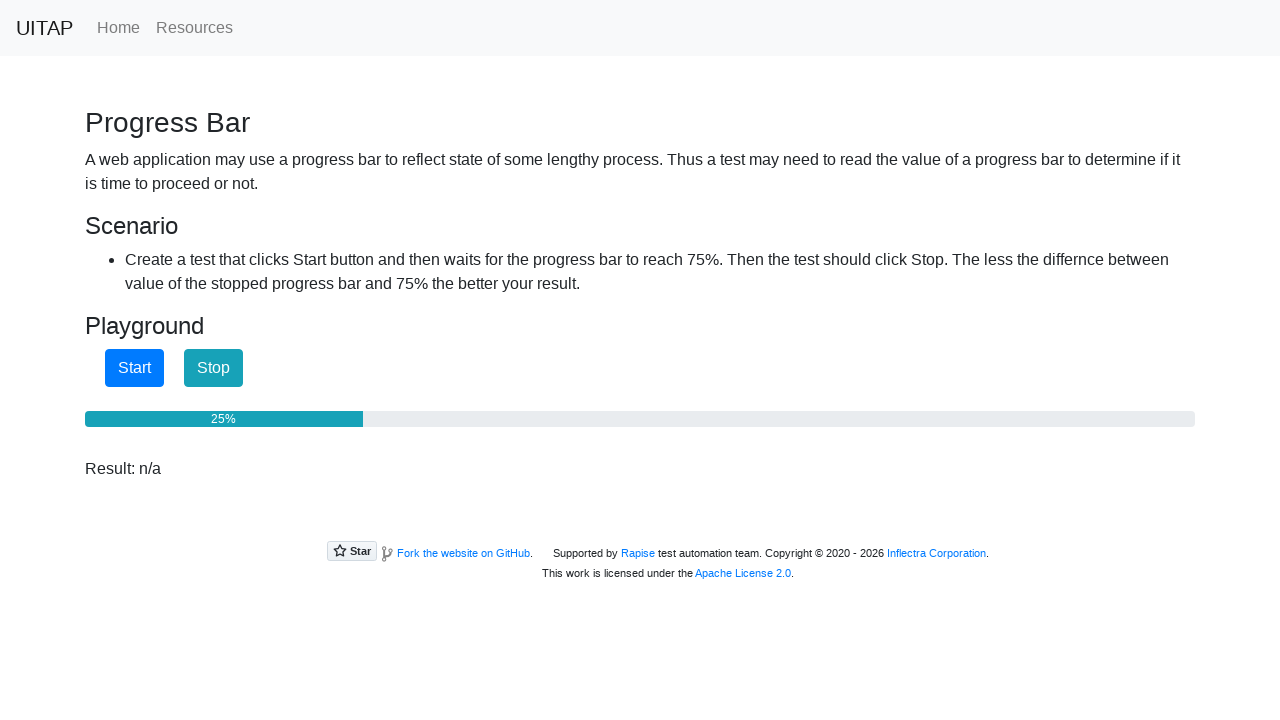

Clicked start button to begin progress bar at (134, 368) on #startButton
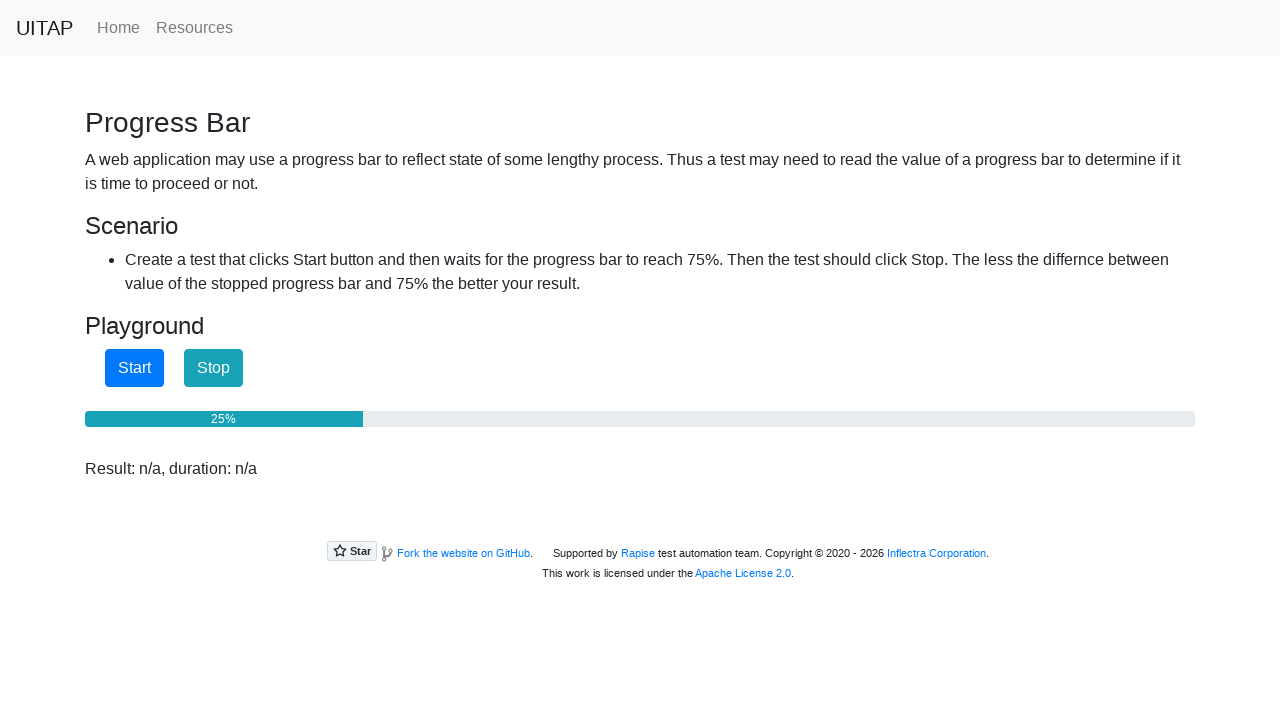

Progress bar reached approximately 75%
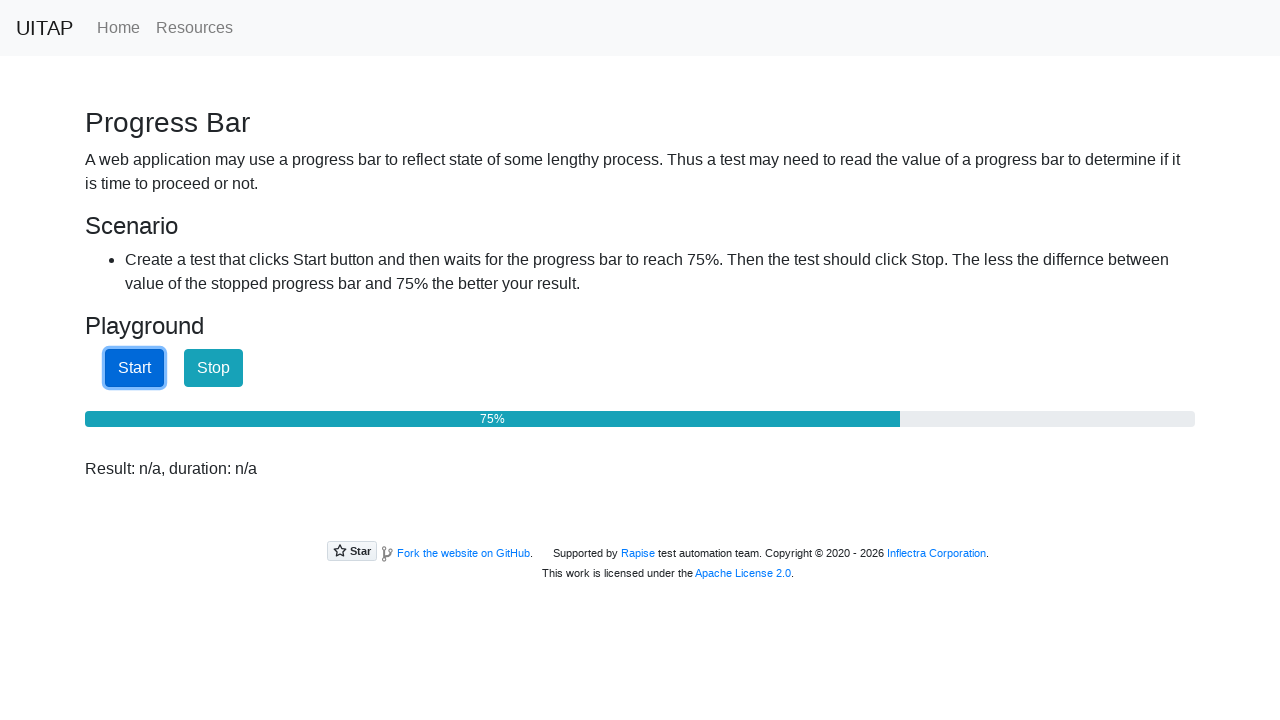

Clicked stop button to halt progress bar at (214, 368) on #stopButton
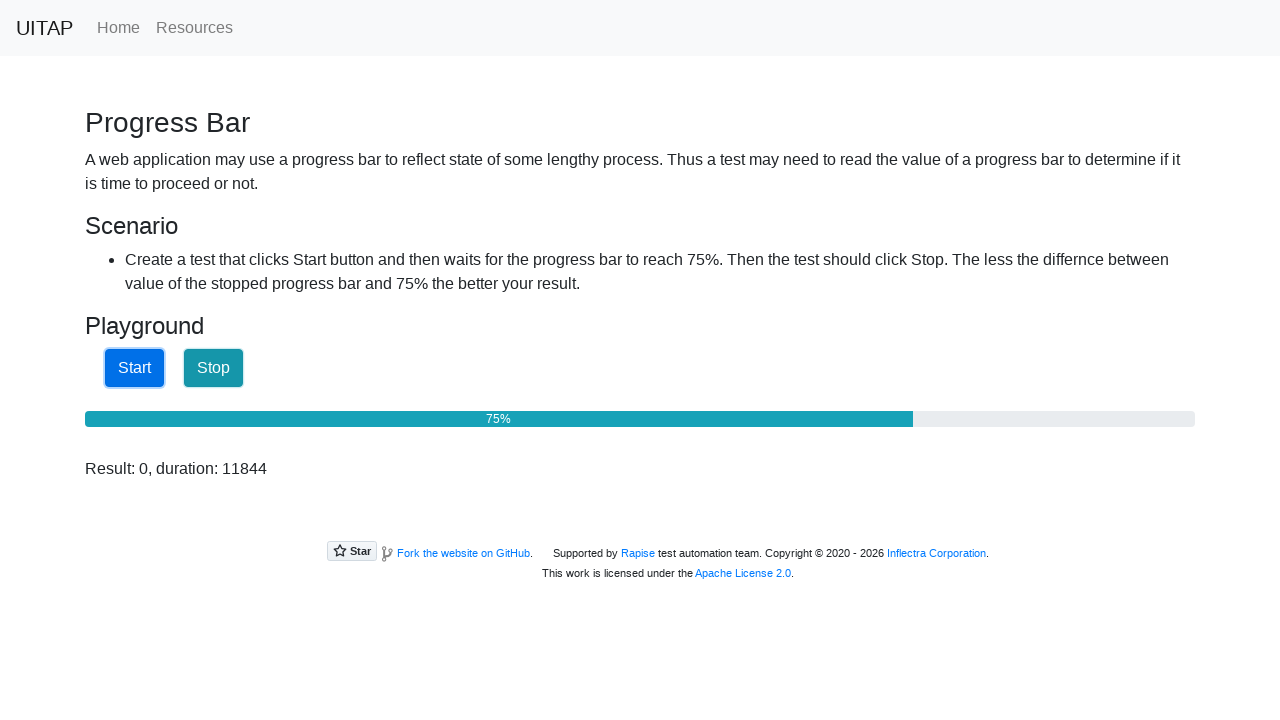

Result element is now visible on page
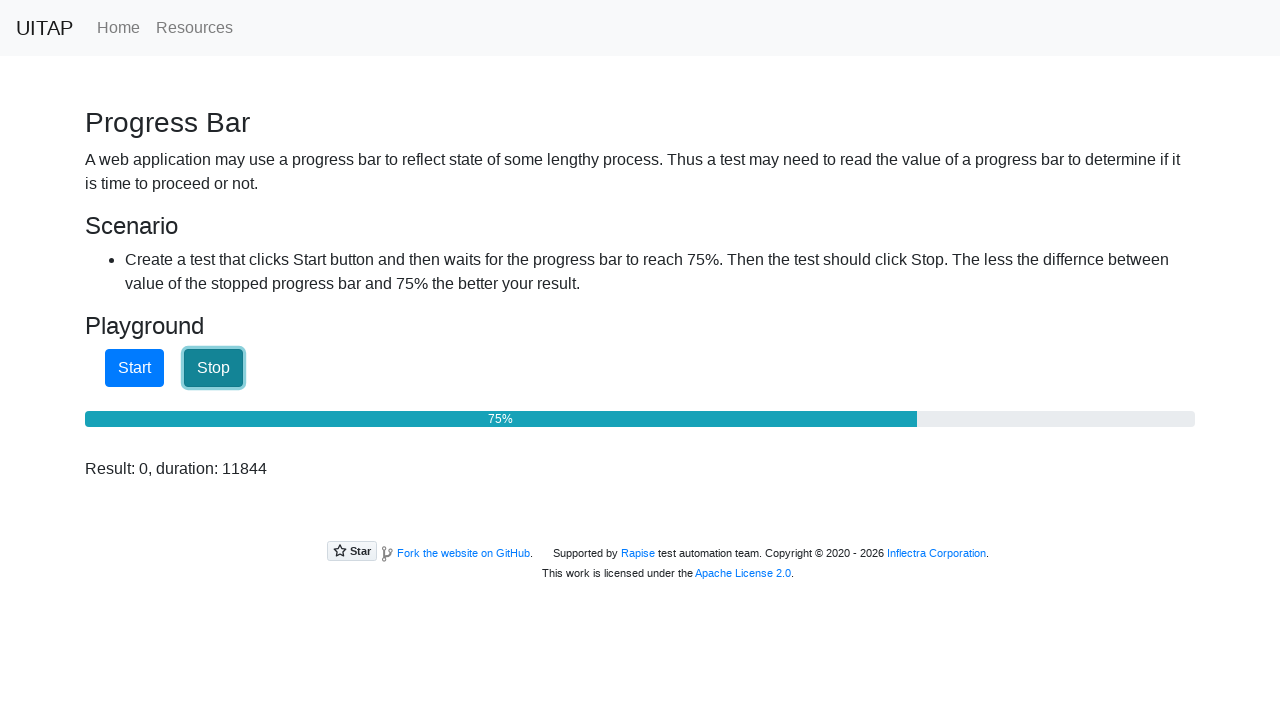

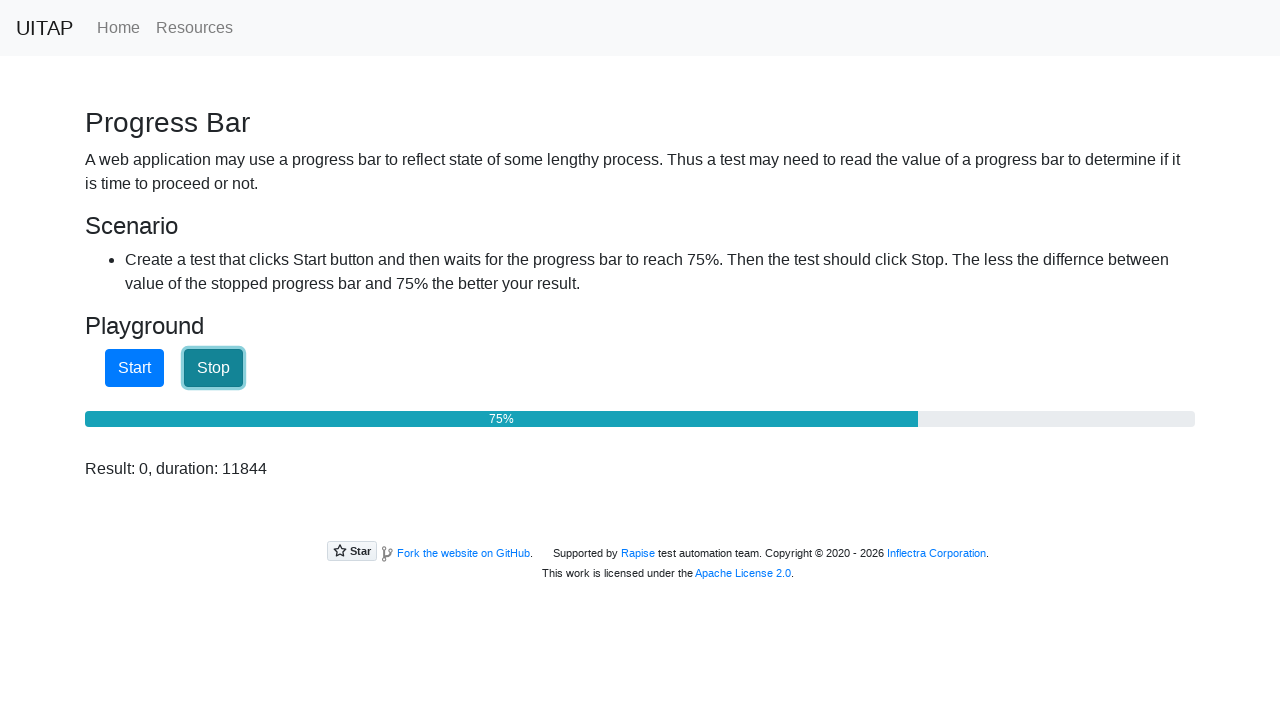